Tests the Add/Remove Elements functionality by clicking to add an element and then removing it

Starting URL: https://the-internet.herokuapp.com/

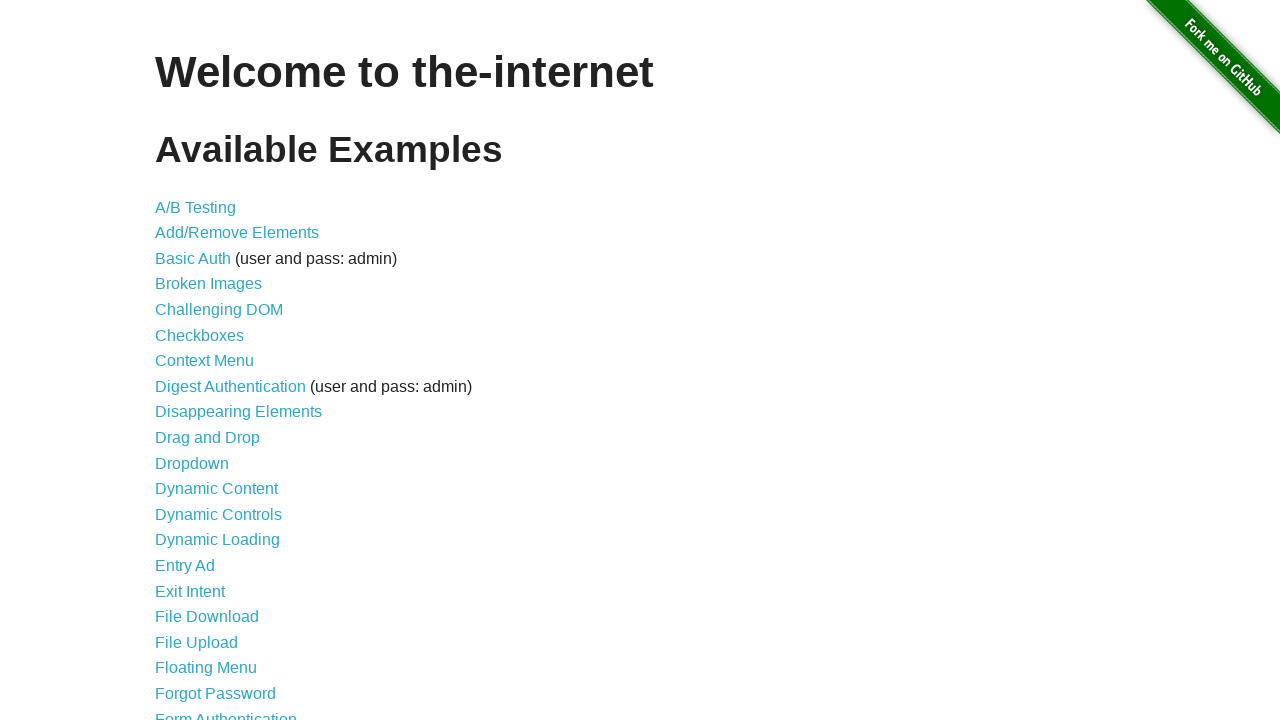

Clicked on Add/Remove Elements link at (237, 233) on text=Add/Remove Elements
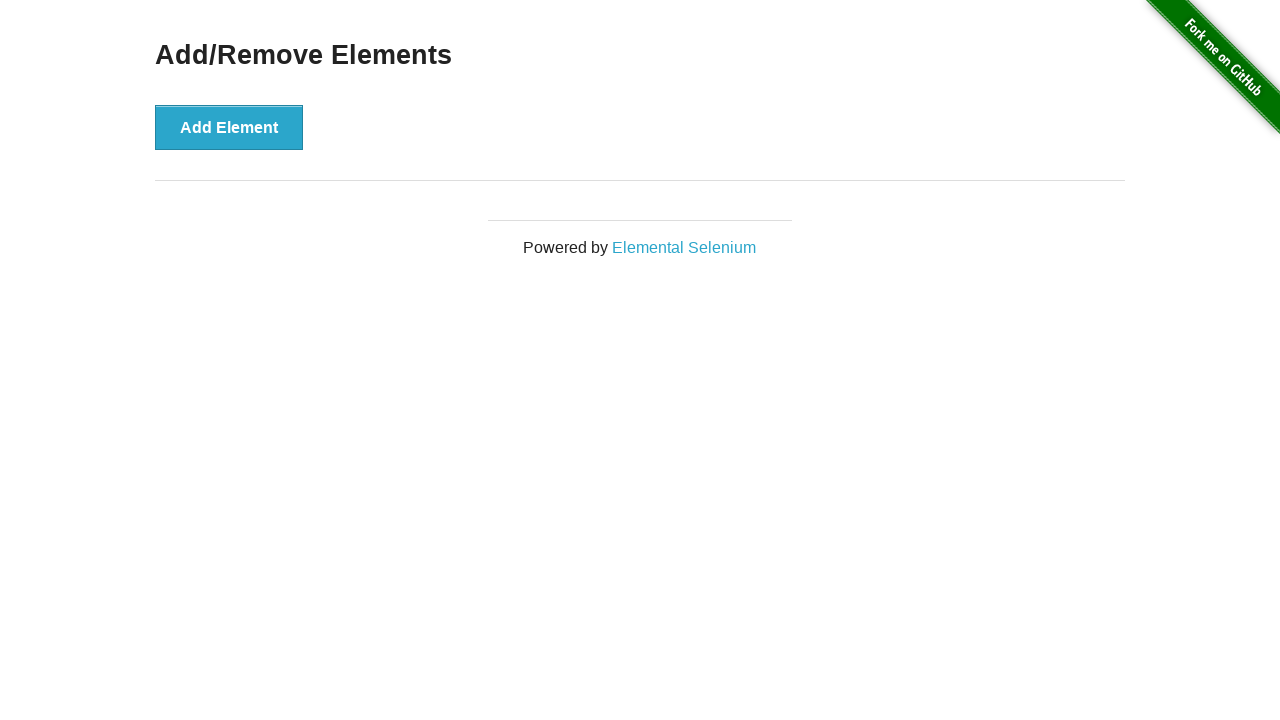

Clicked the Add Element button to create a new element at (229, 127) on button
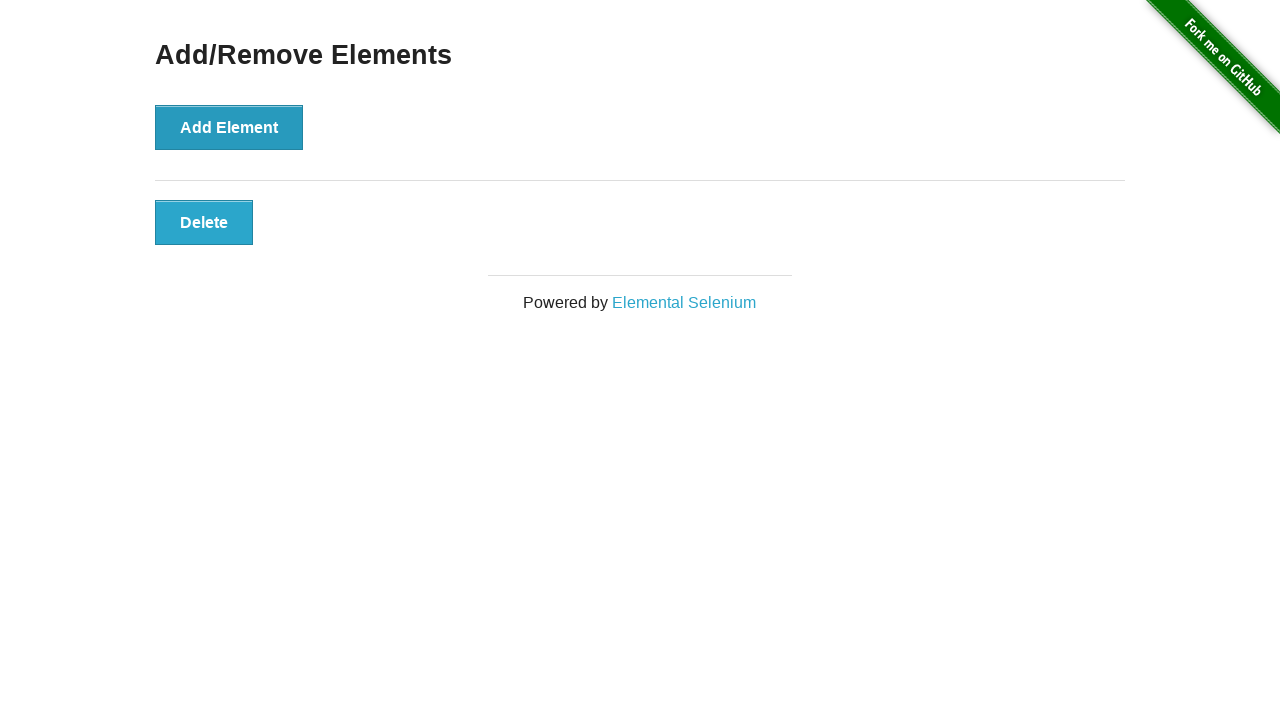

Clicked the Delete button to remove the added element at (204, 222) on .added-manually
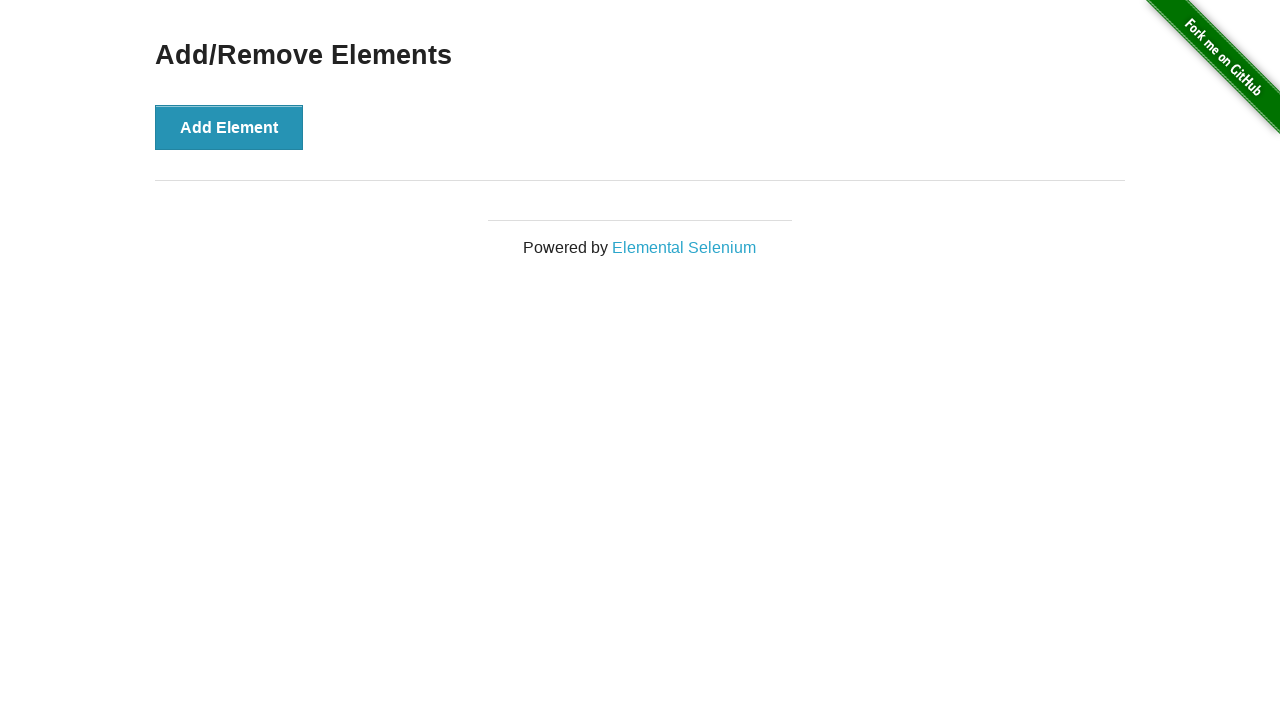

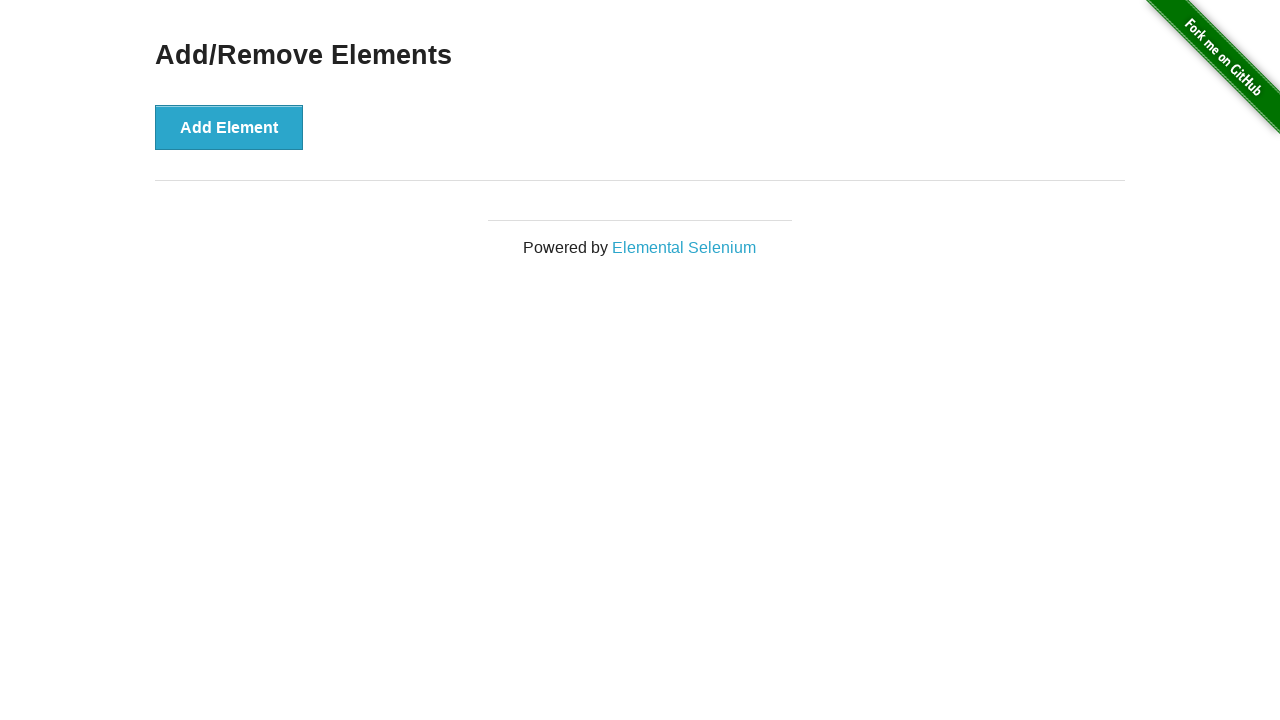